Navigates to an Angular practice shop page and clicks on the shop navigation link

Starting URL: https://rahulshettyacademy.com/angularpractice/shop

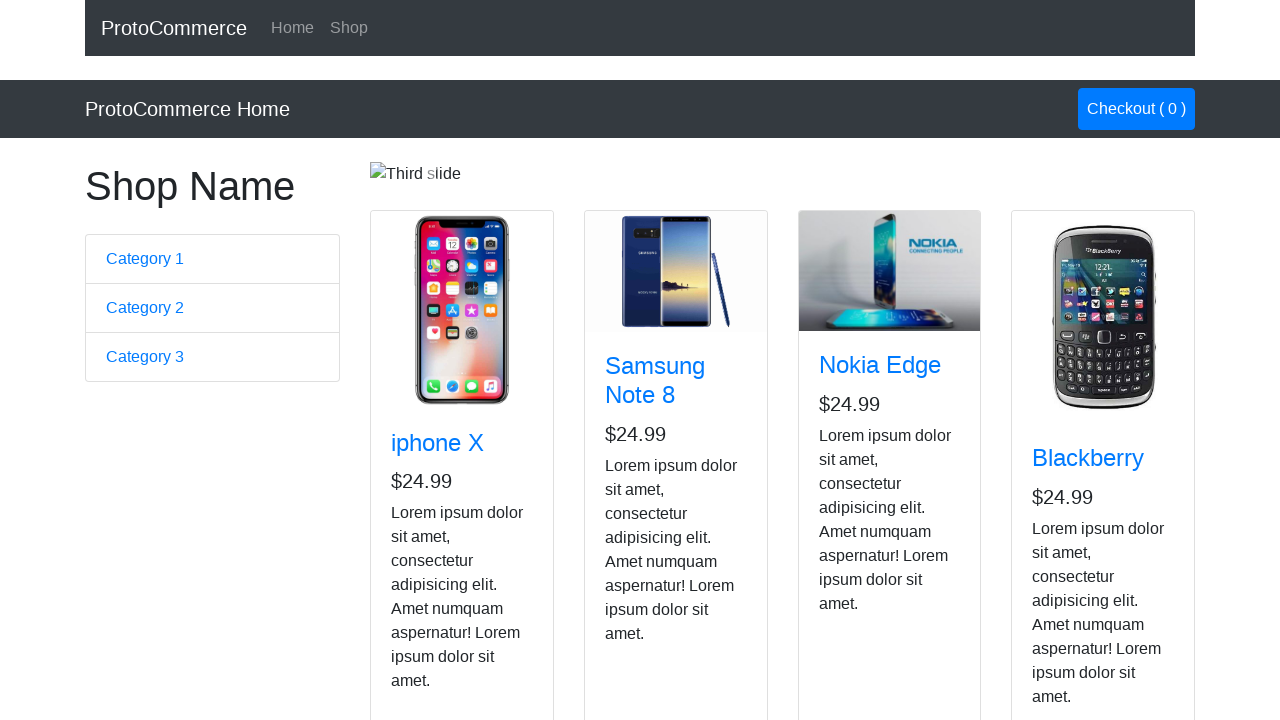

Navigated to Angular practice shop page
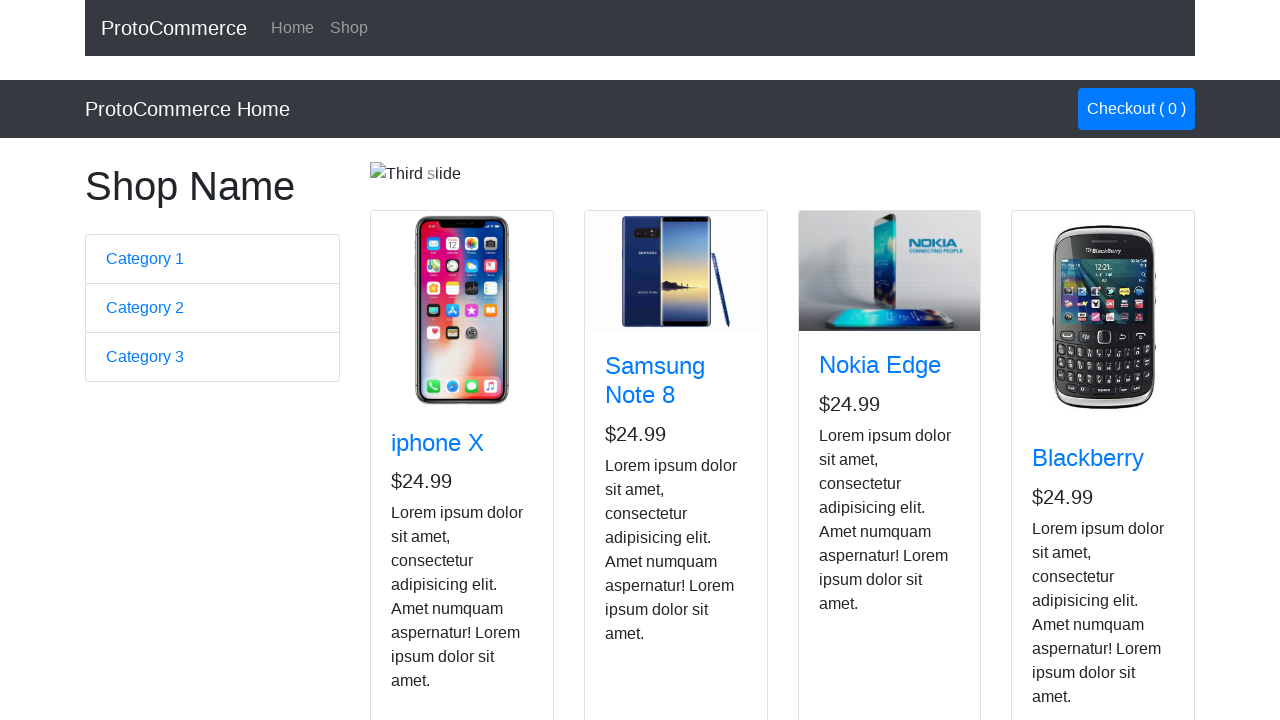

Clicked on the shop navigation link at (349, 28) on a[href*='shop']
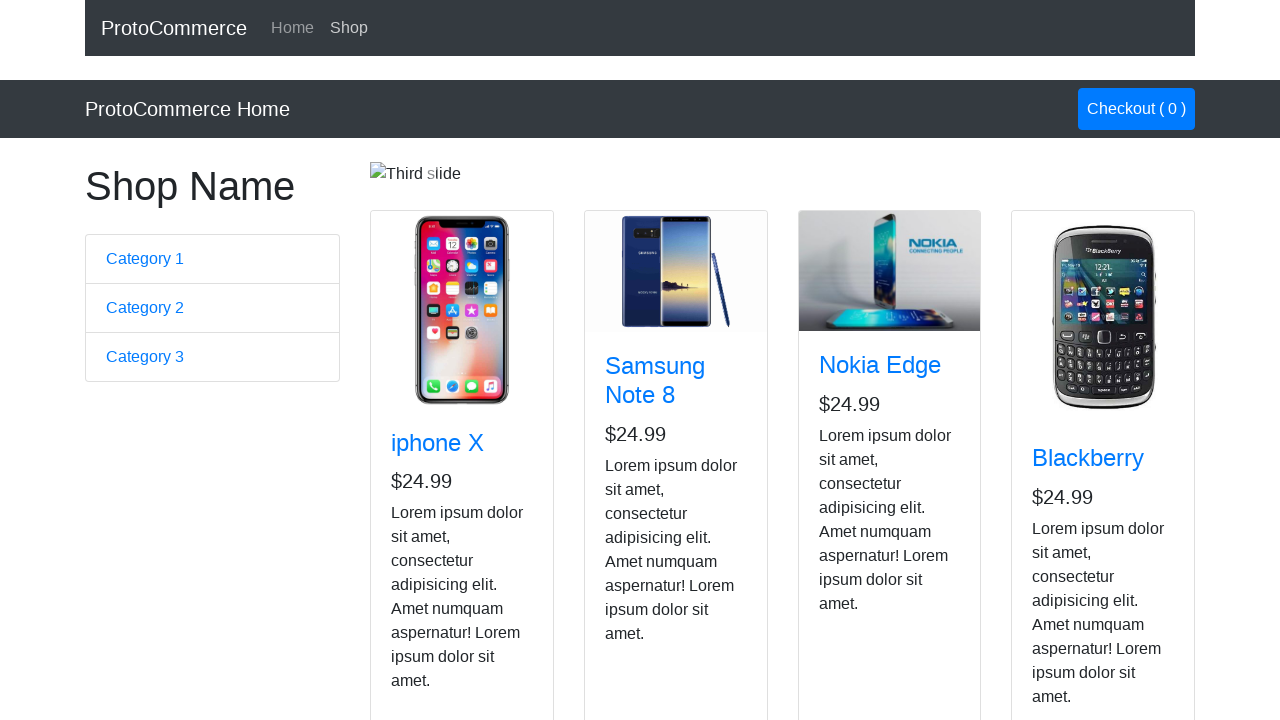

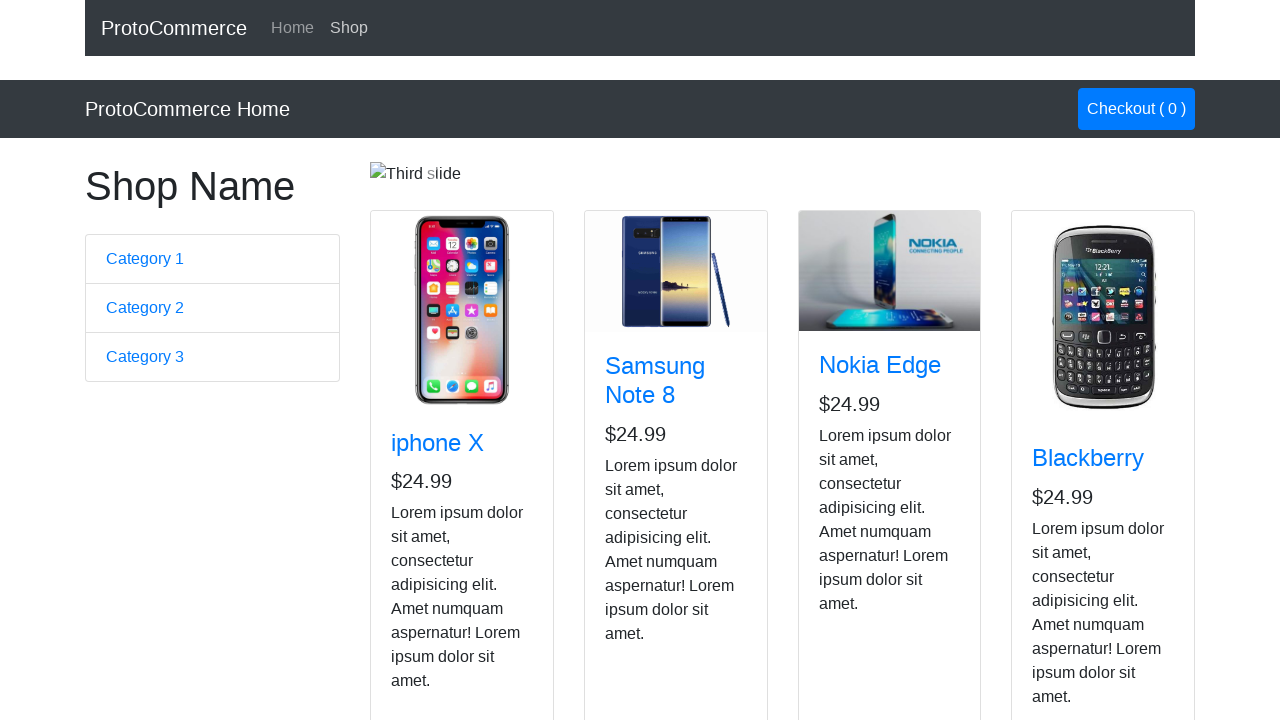